Tests window handling functionality by clicking a link that opens a new window, switching to the new window to verify its content, and then switching back to the original window to verify its title.

Starting URL: https://the-internet.herokuapp.com/windows

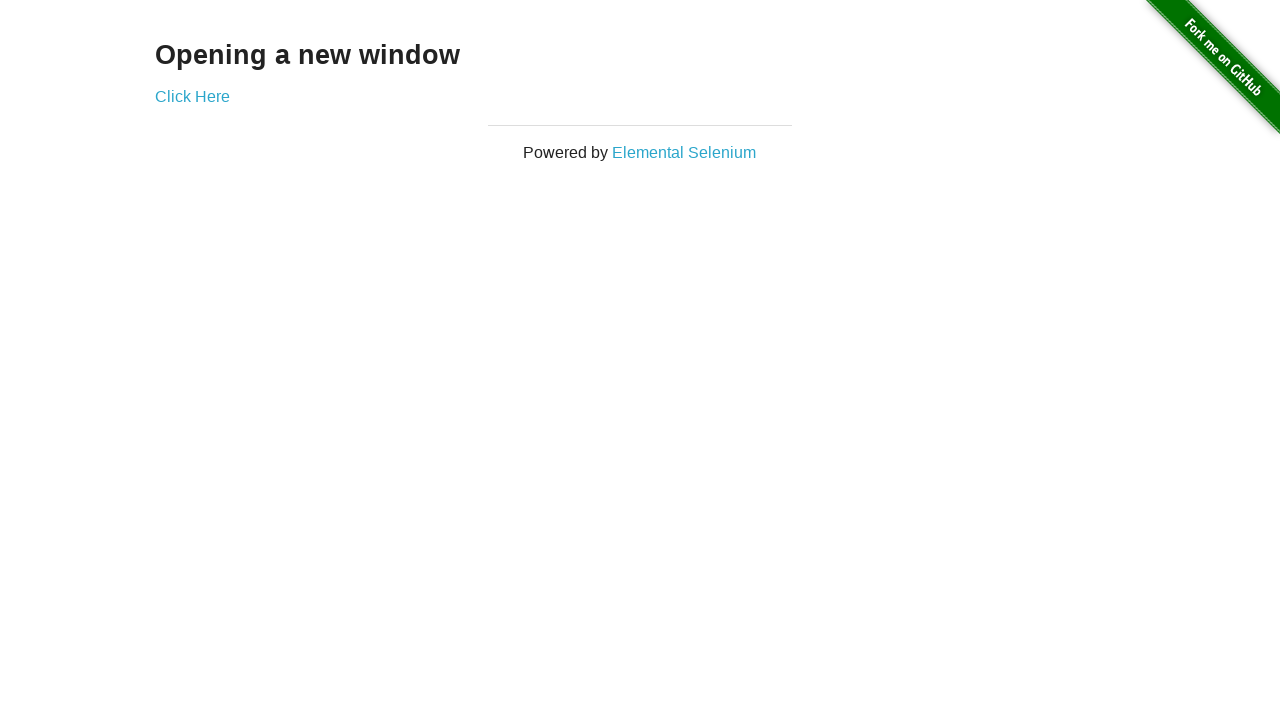

Waited for h3 selector to load
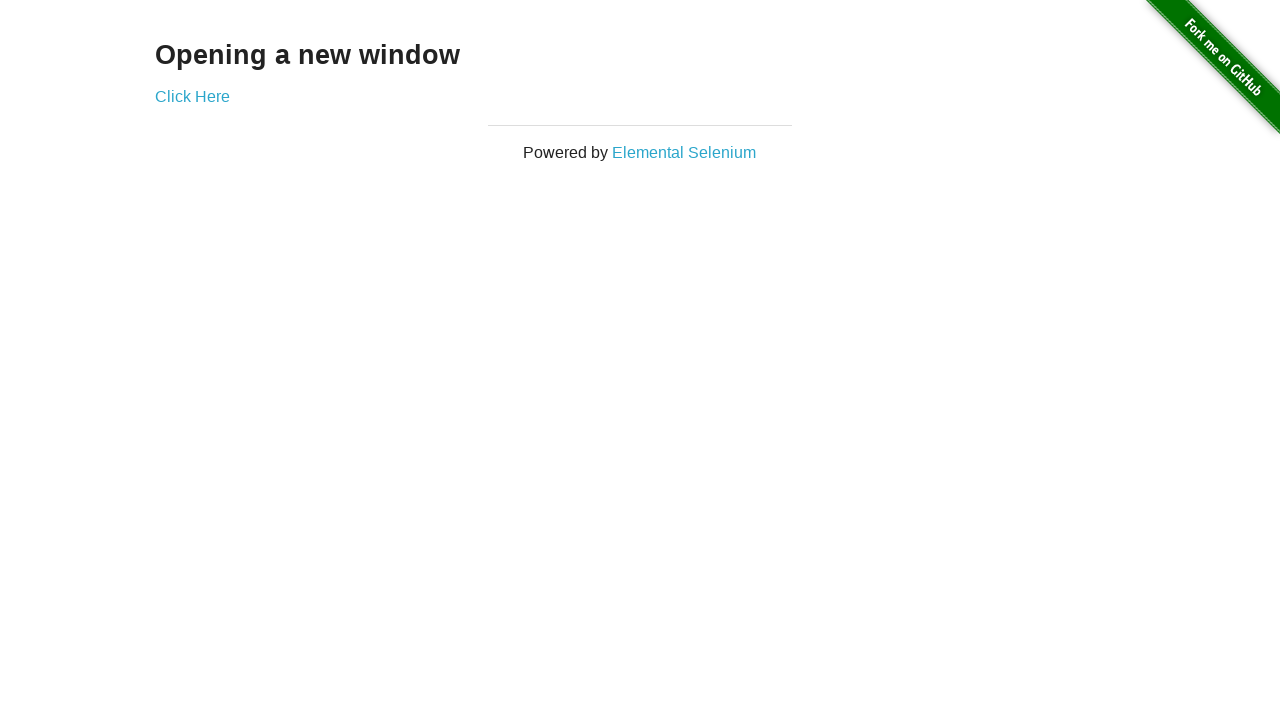

Verified page heading is 'Opening a new window'
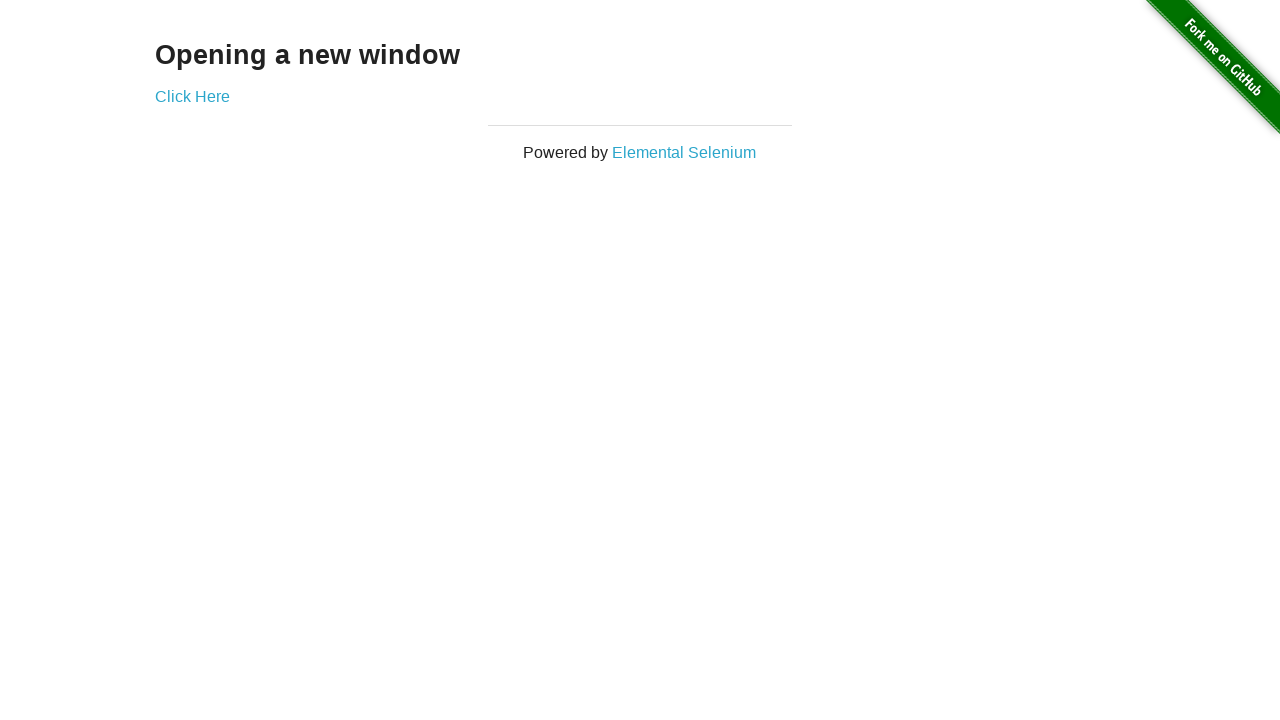

Verified original page title is 'The Internet'
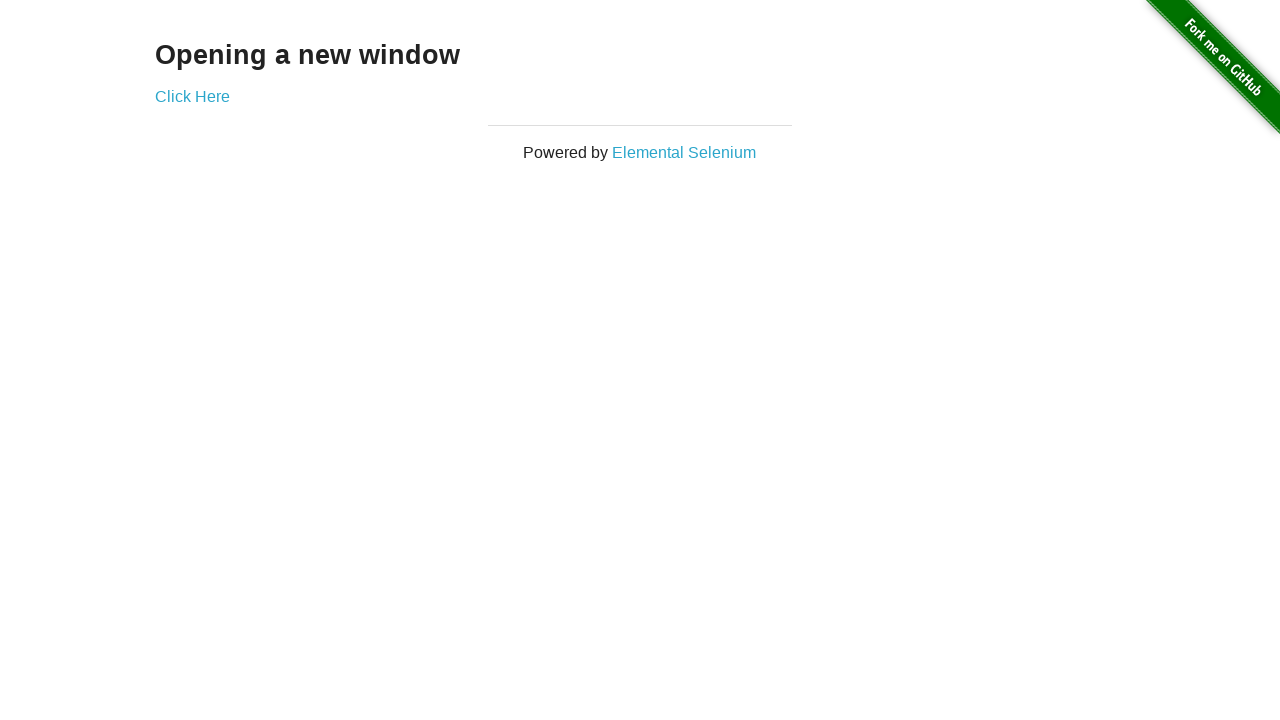

Clicked 'Click Here' link to open new window at (192, 96) on text=Click Here
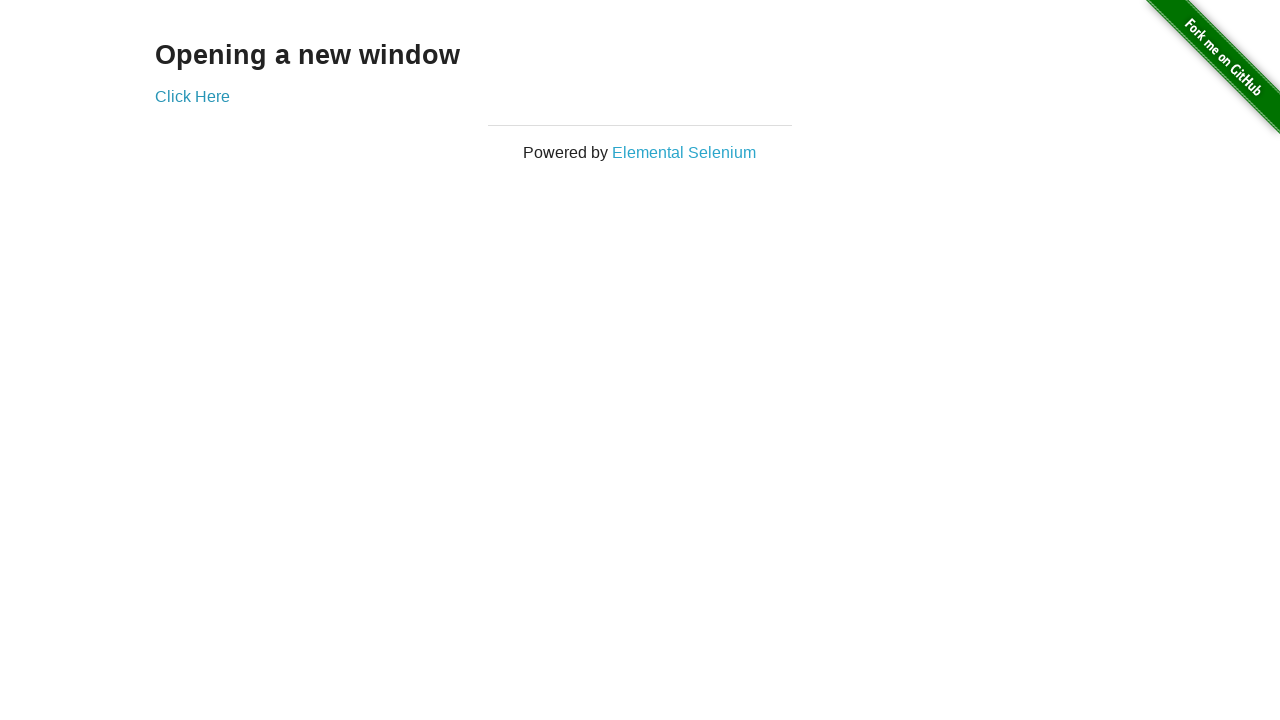

New window loaded and ready
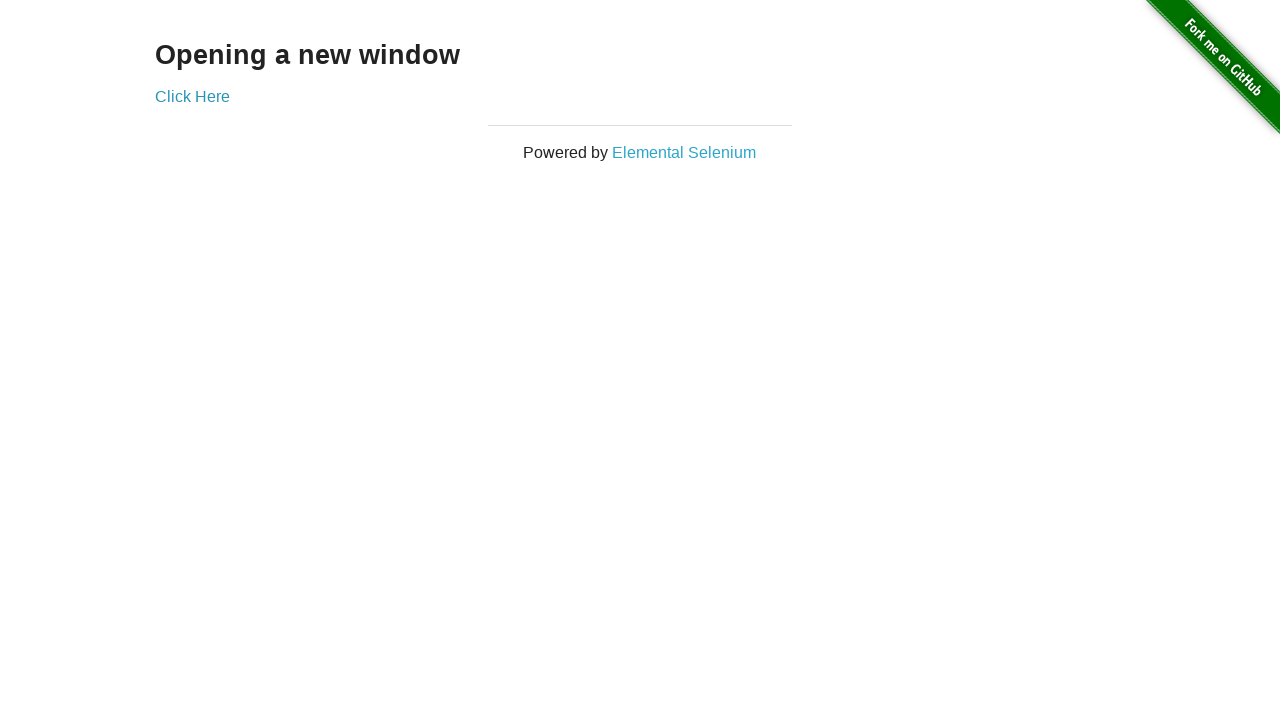

Verified new window title is 'New Window'
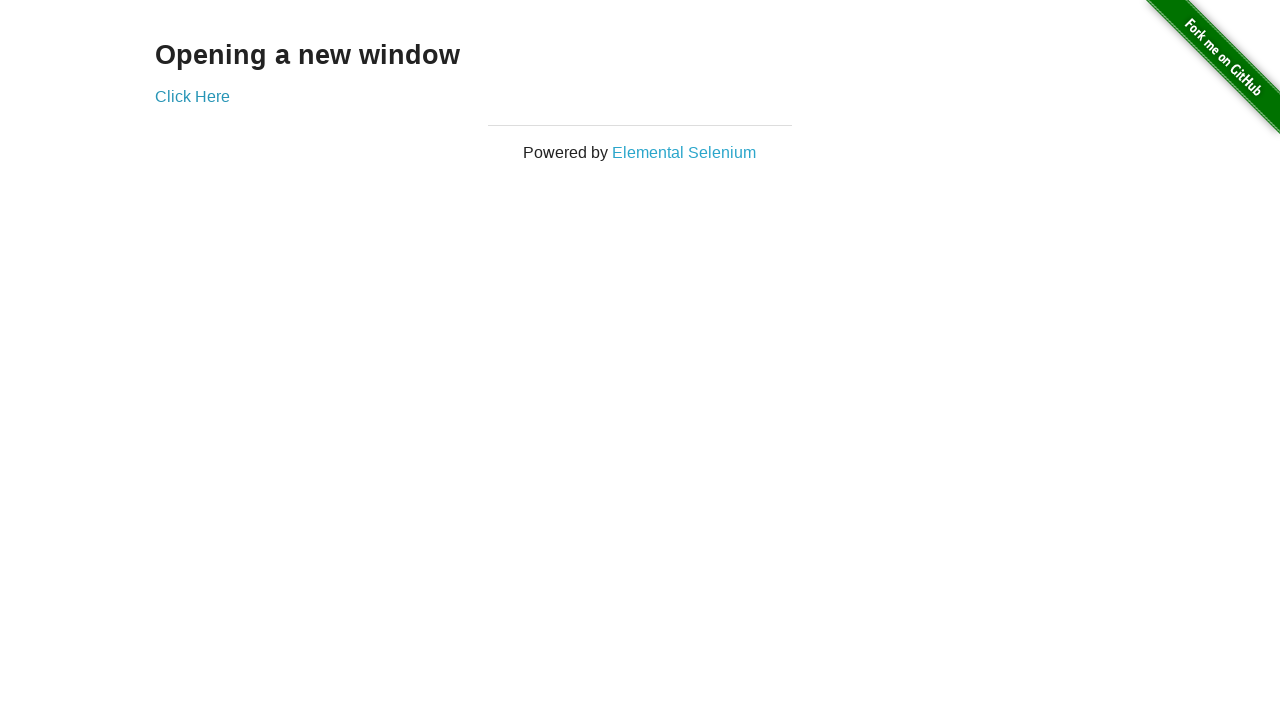

Verified new window heading is 'New Window'
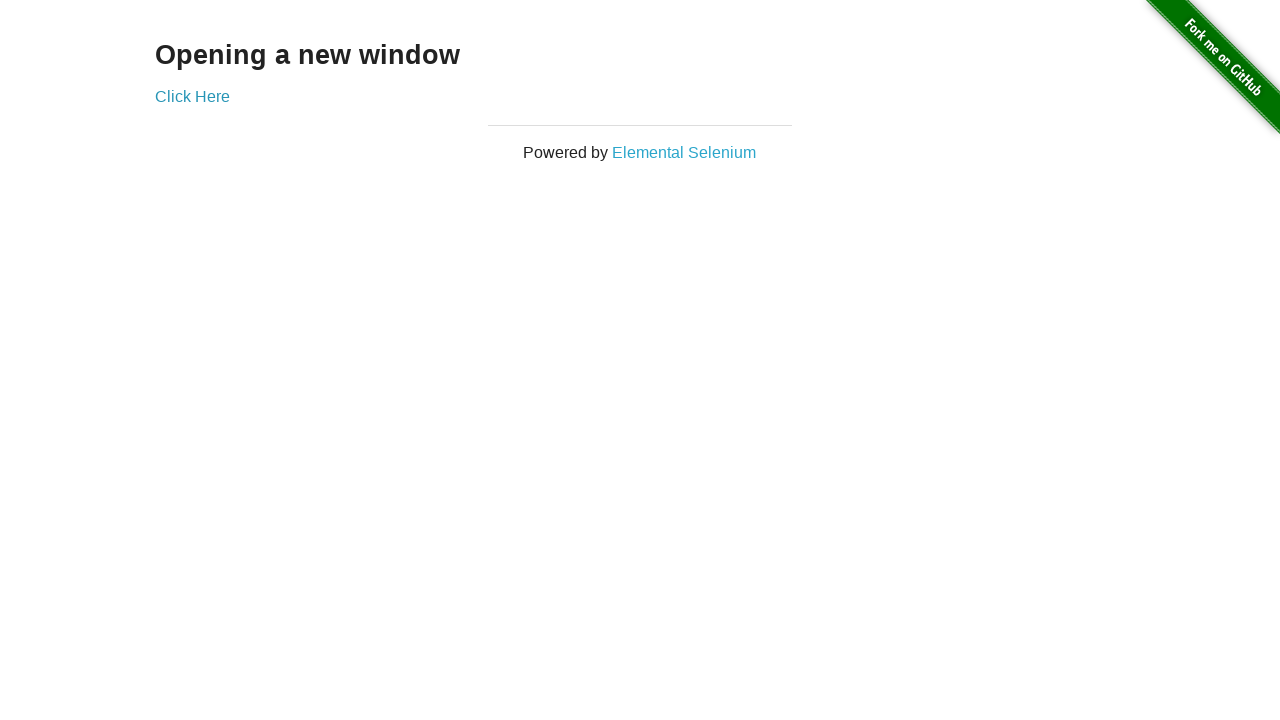

Switched back to original window
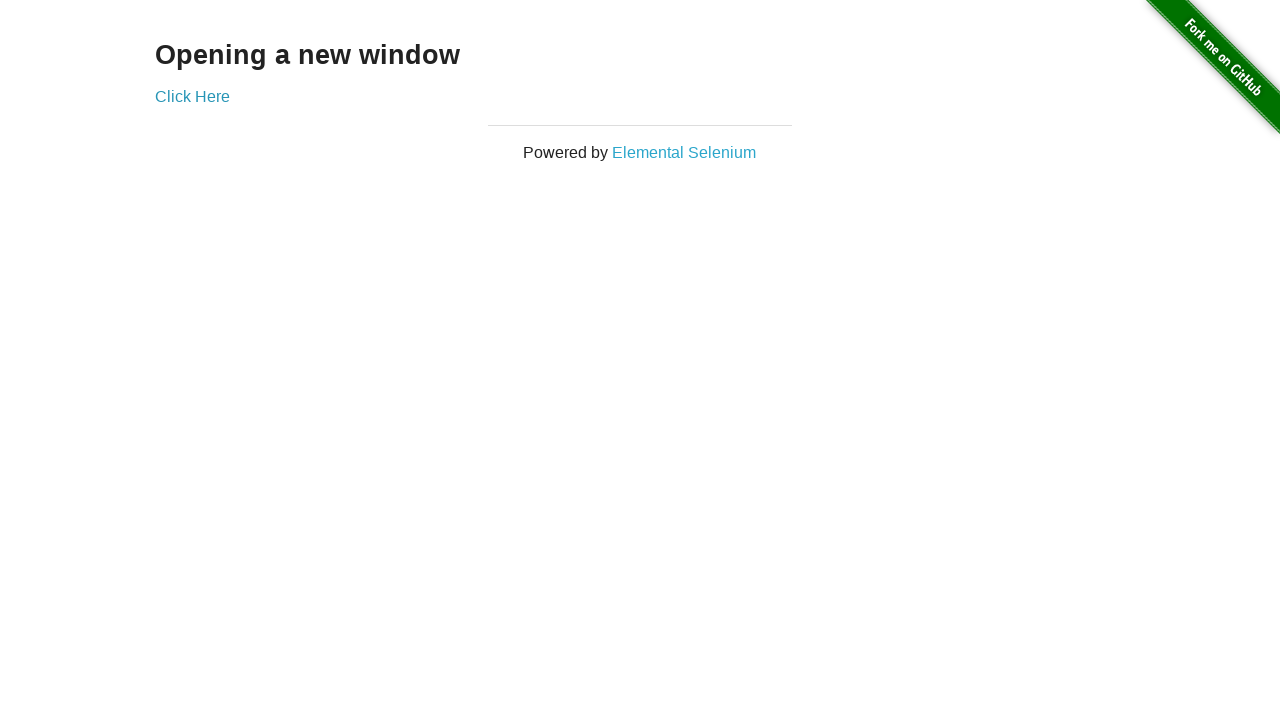

Verified original page title is still 'The Internet'
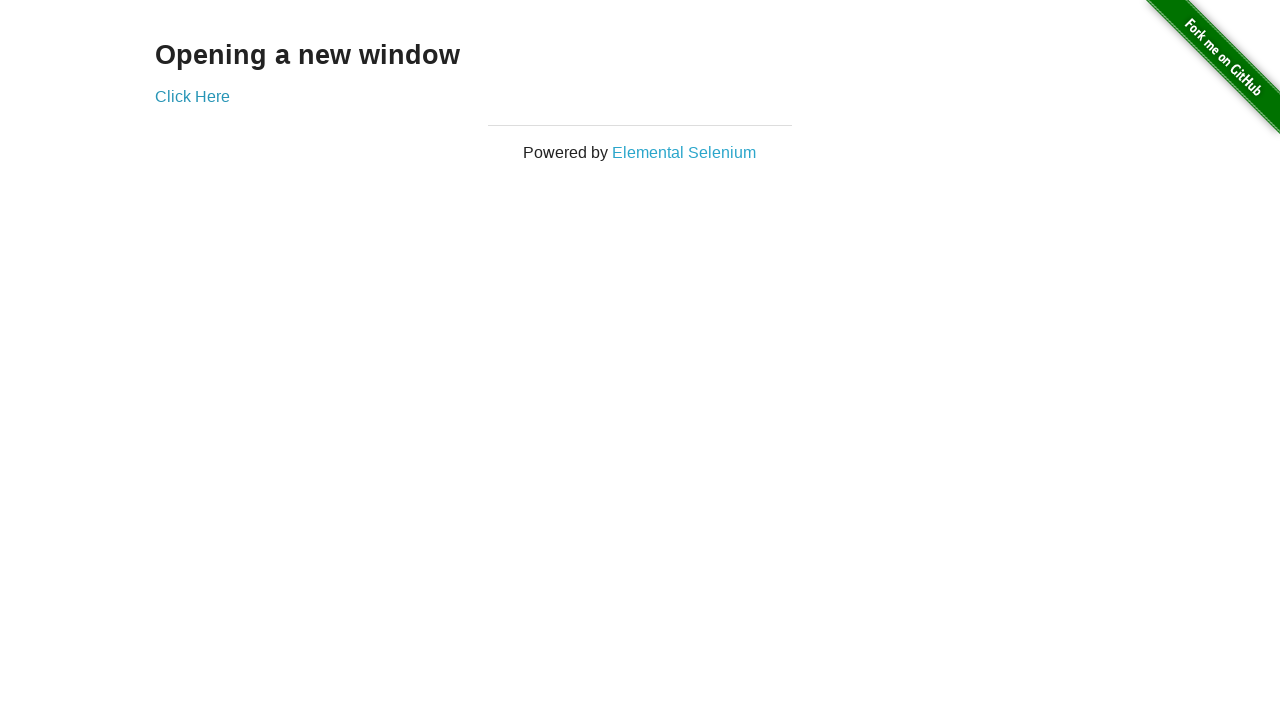

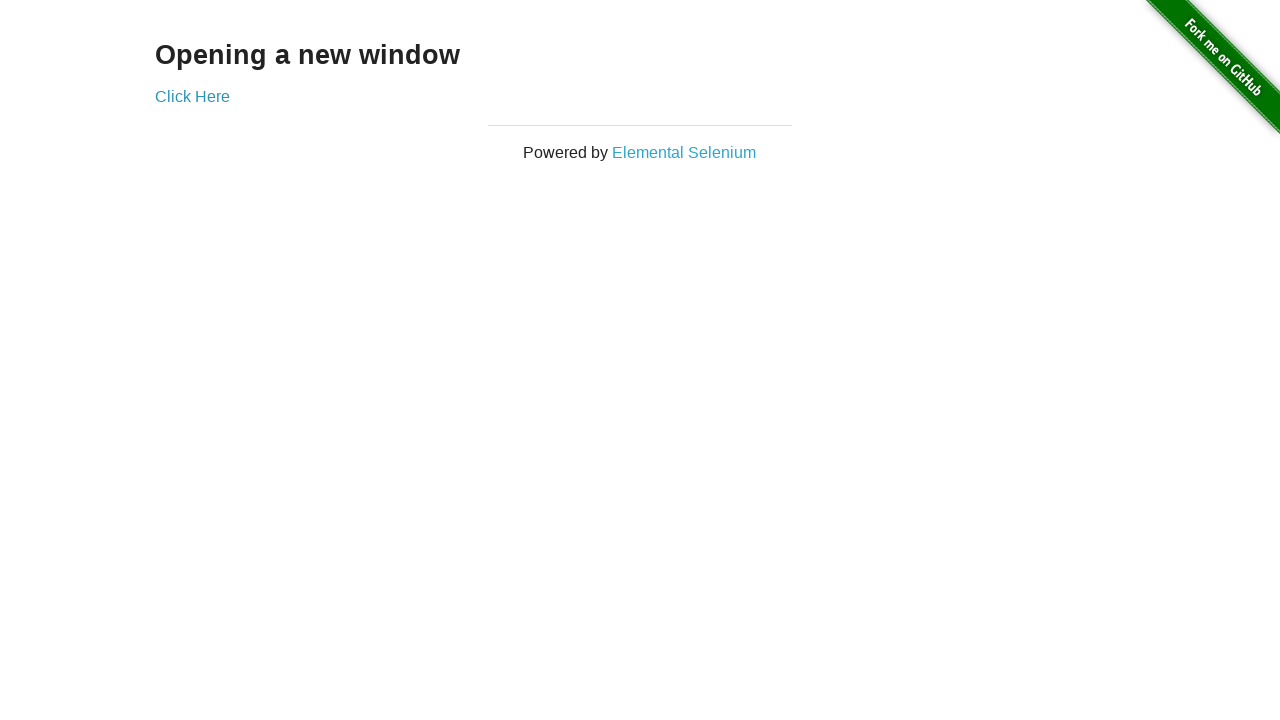